Navigates to Hacker News homepage, waits for posts to load, and clicks on the "More" link to navigate to the next page of stories.

Starting URL: https://news.ycombinator.com/

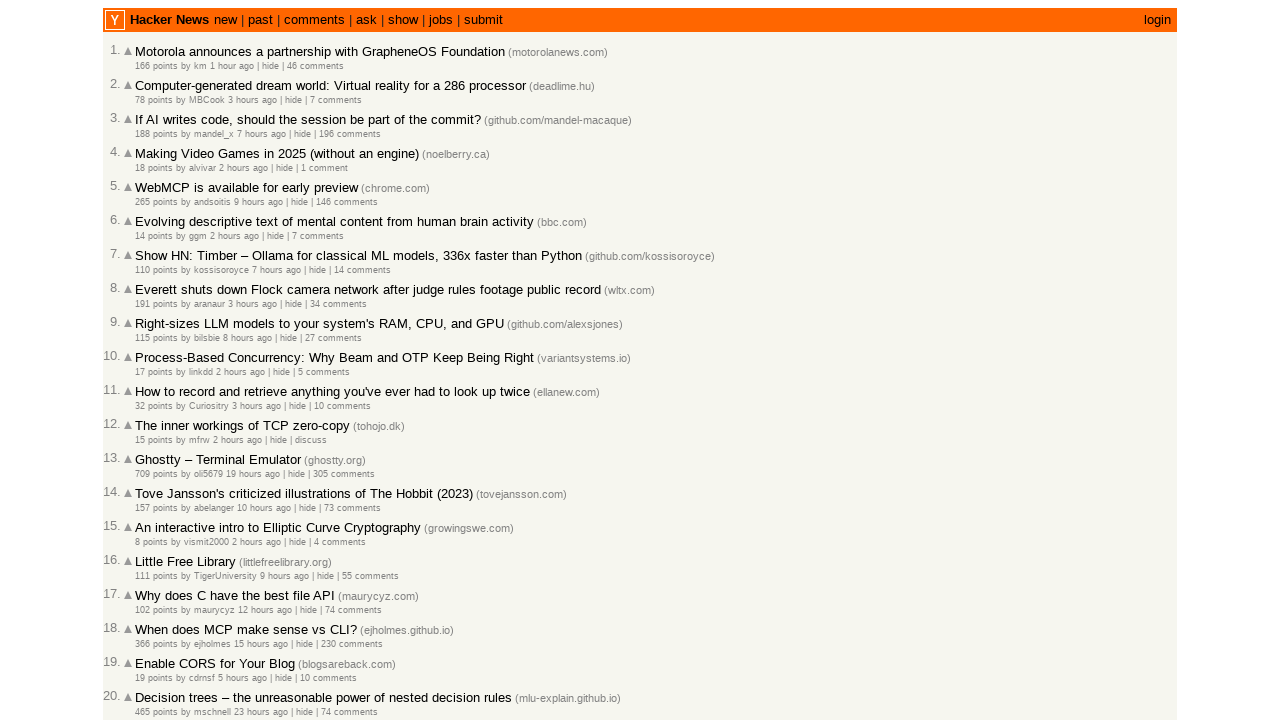

Waited for Hacker News posts to load on homepage
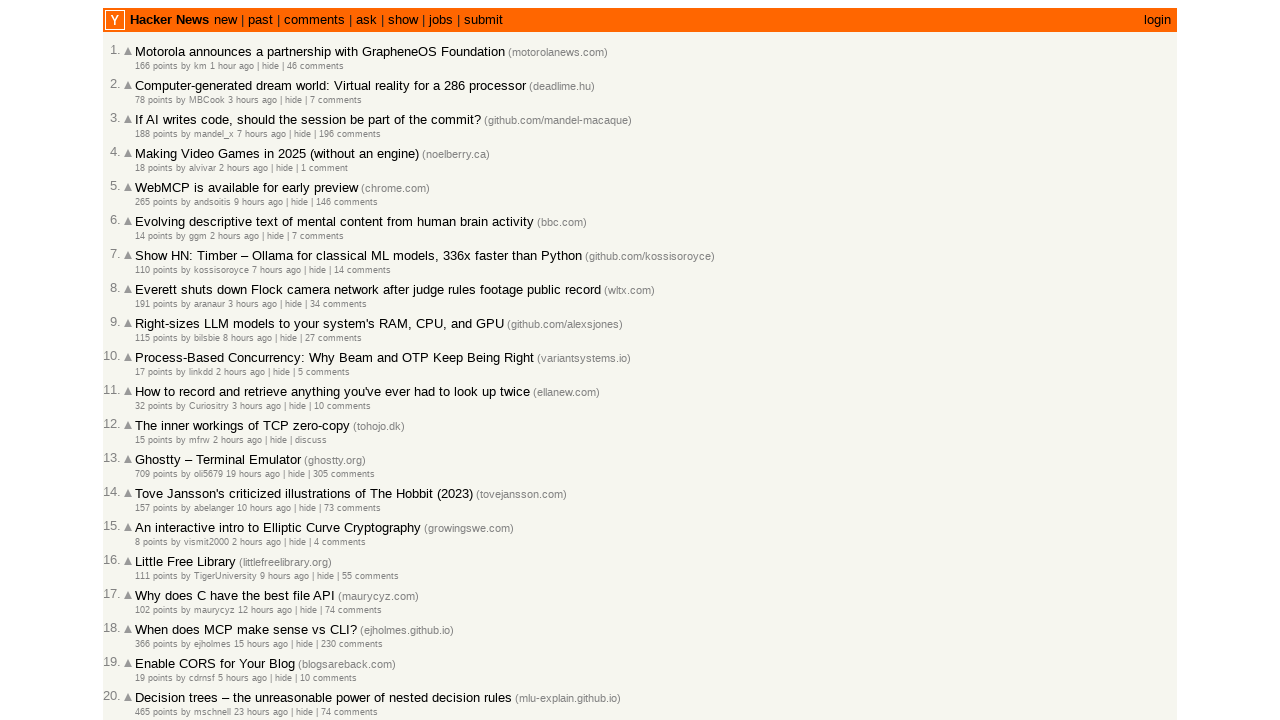

Clicked 'More' link to navigate to next page of stories at (149, 616) on .morelink
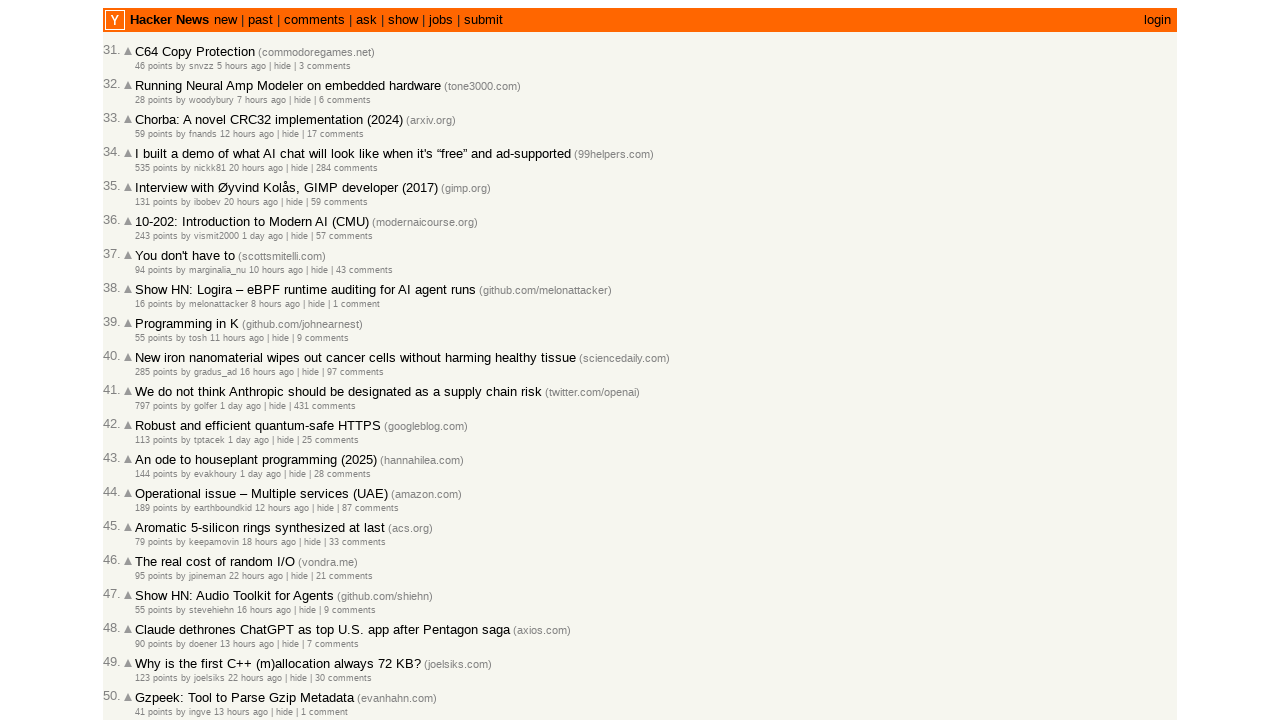

Waited for posts to load on the next page
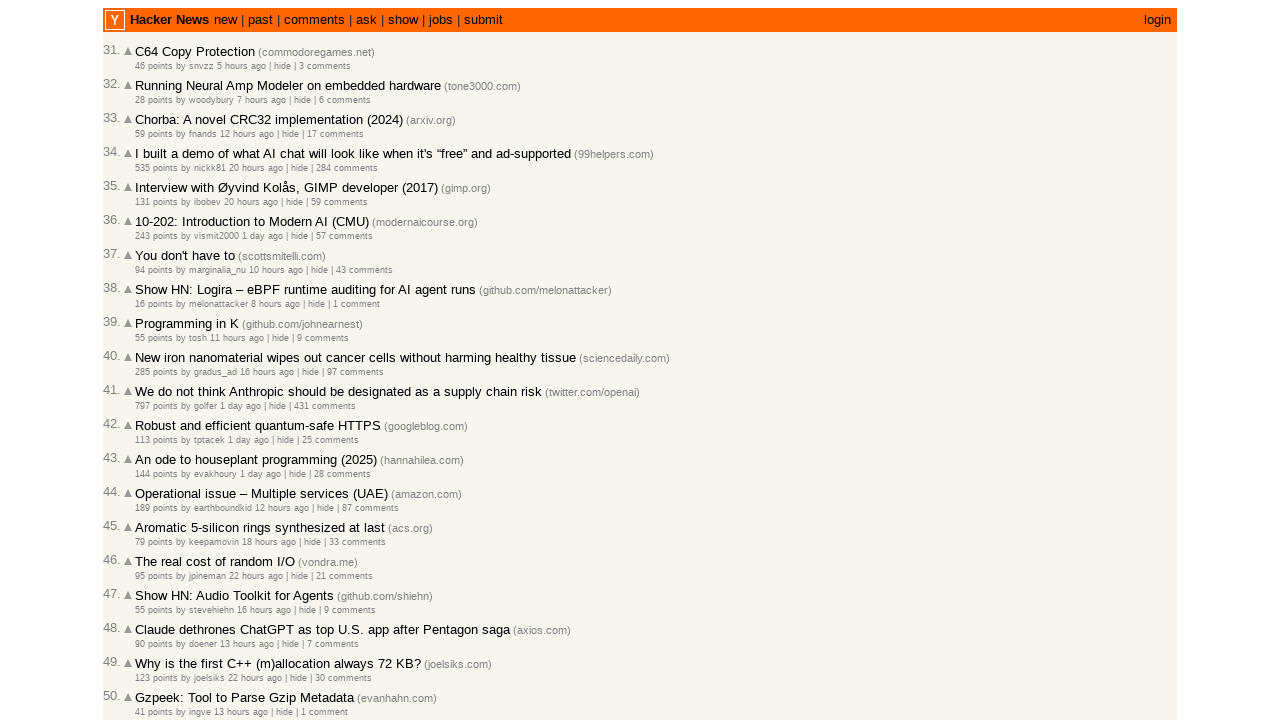

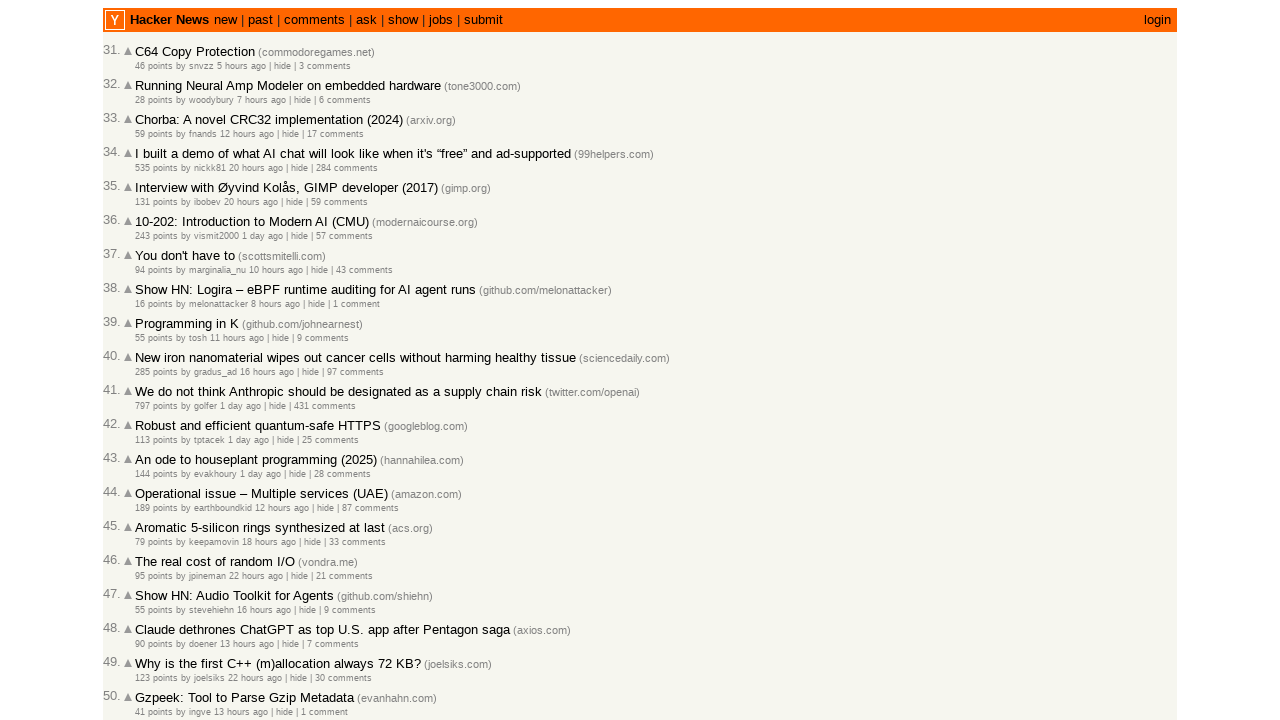